Tests handling of JavaScript prompt dialogs by clicking a button that triggers a prompt, entering a name, and verifying the personalized greeting

Starting URL: https://testautomationpractice.blogspot.com/

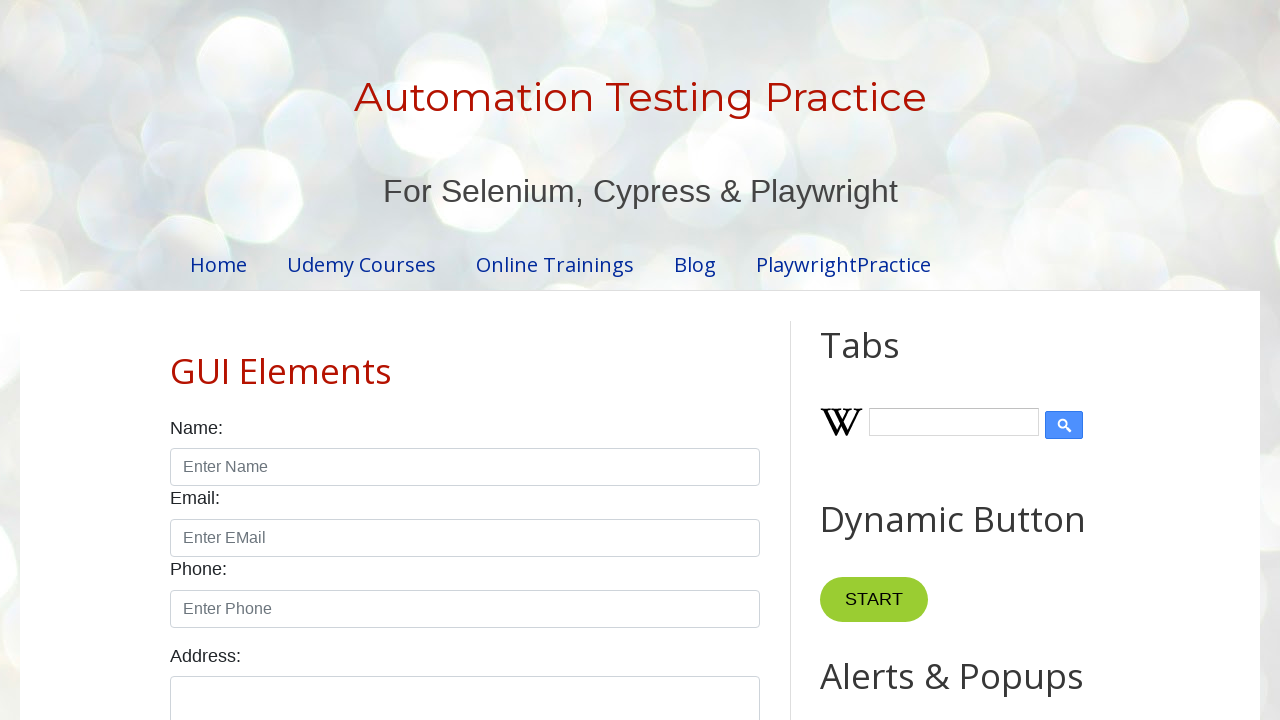

Accepted prompt dialog with input 'John'
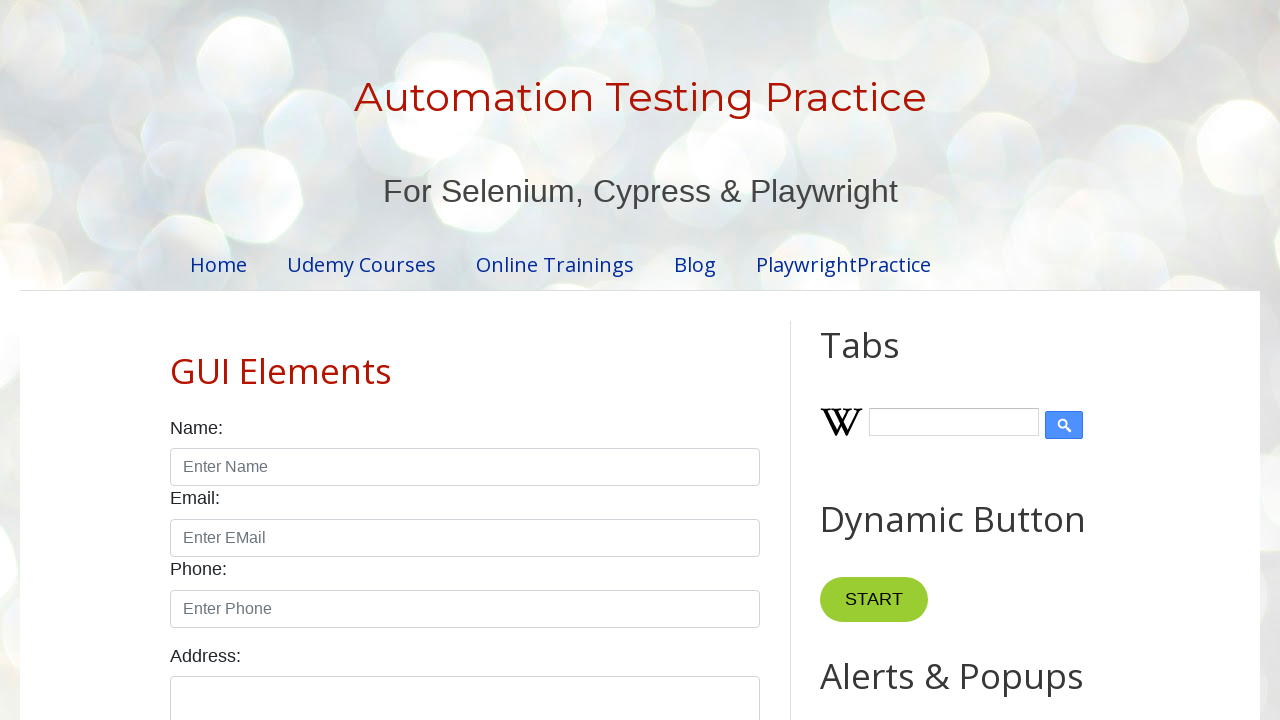

Clicked button to trigger prompt dialog at (890, 360) on xpath=//button[@onclick='myFunctionPrompt()']
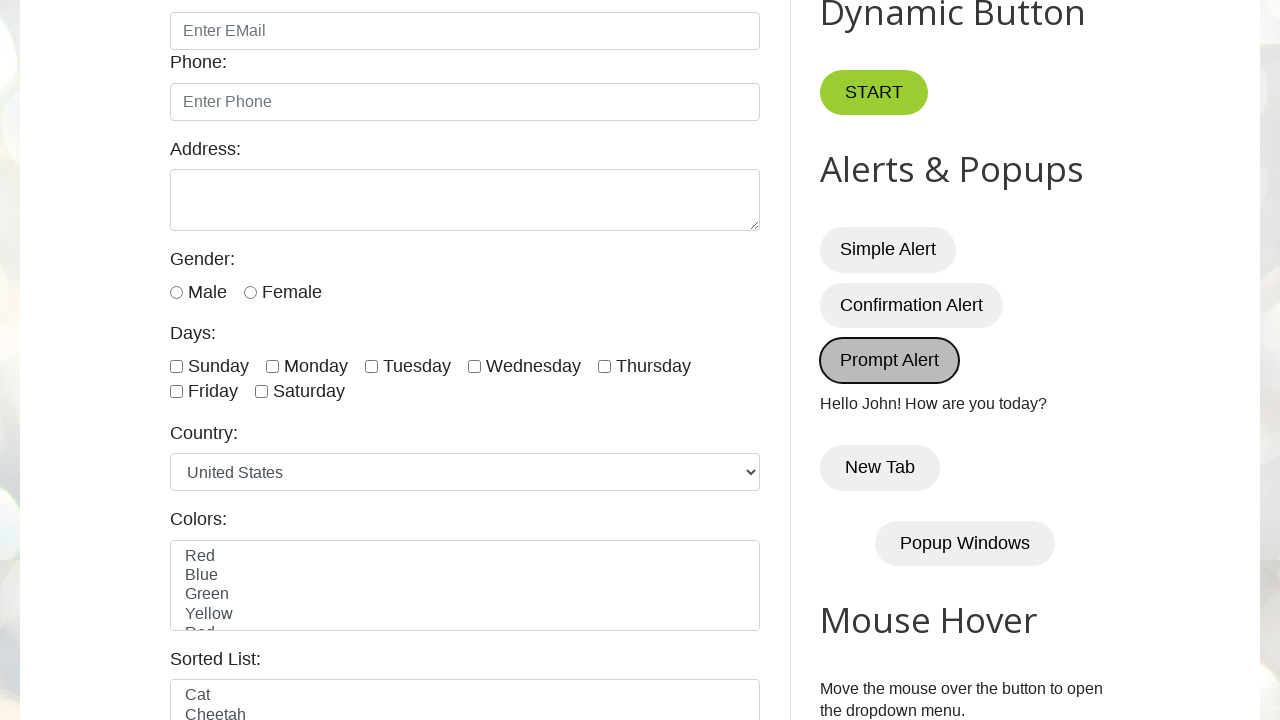

Verified personalized greeting 'Hello John! How are you today?' is displayed
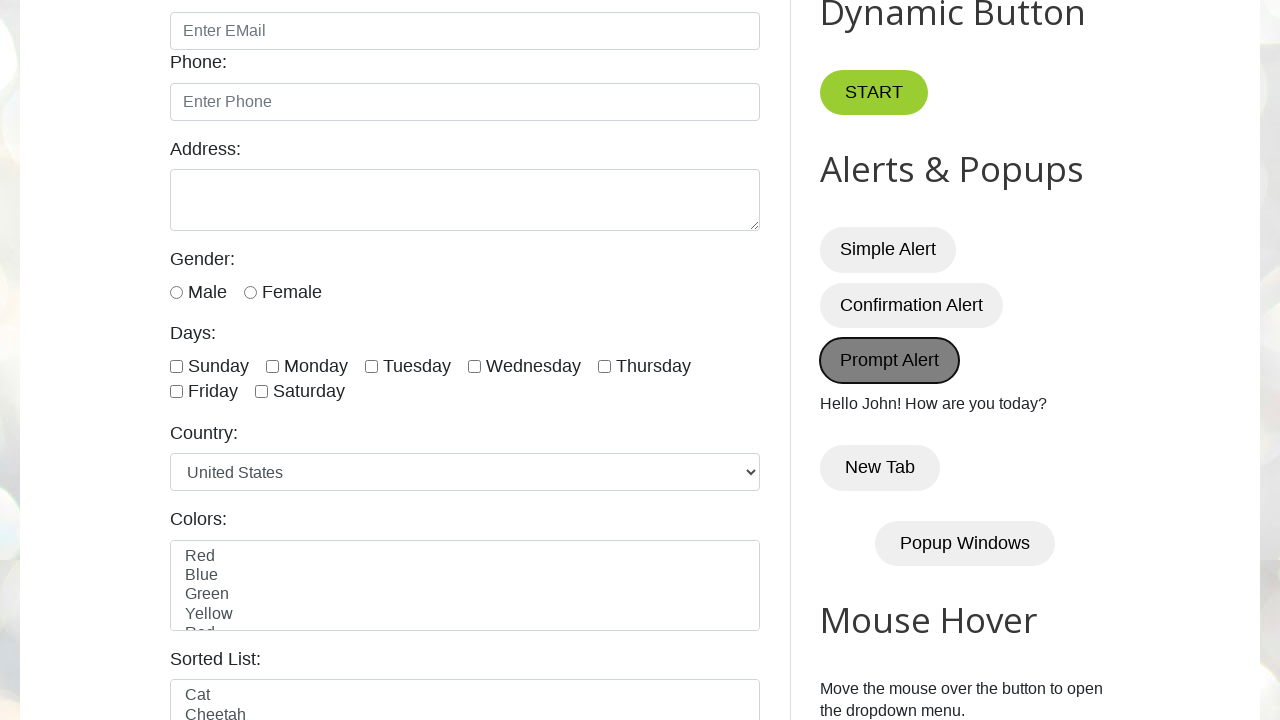

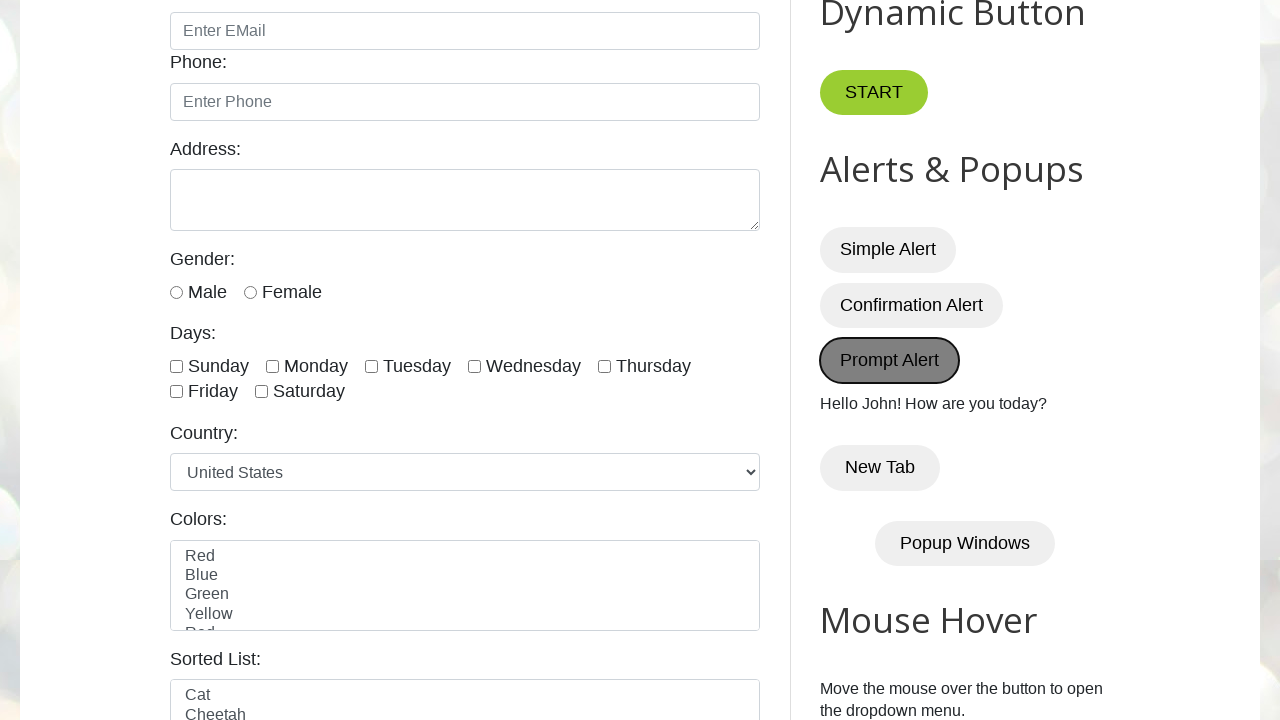